Tests that clicking the dropdown menu reveals 14 navigation links

Starting URL: https://formy-project.herokuapp.com/

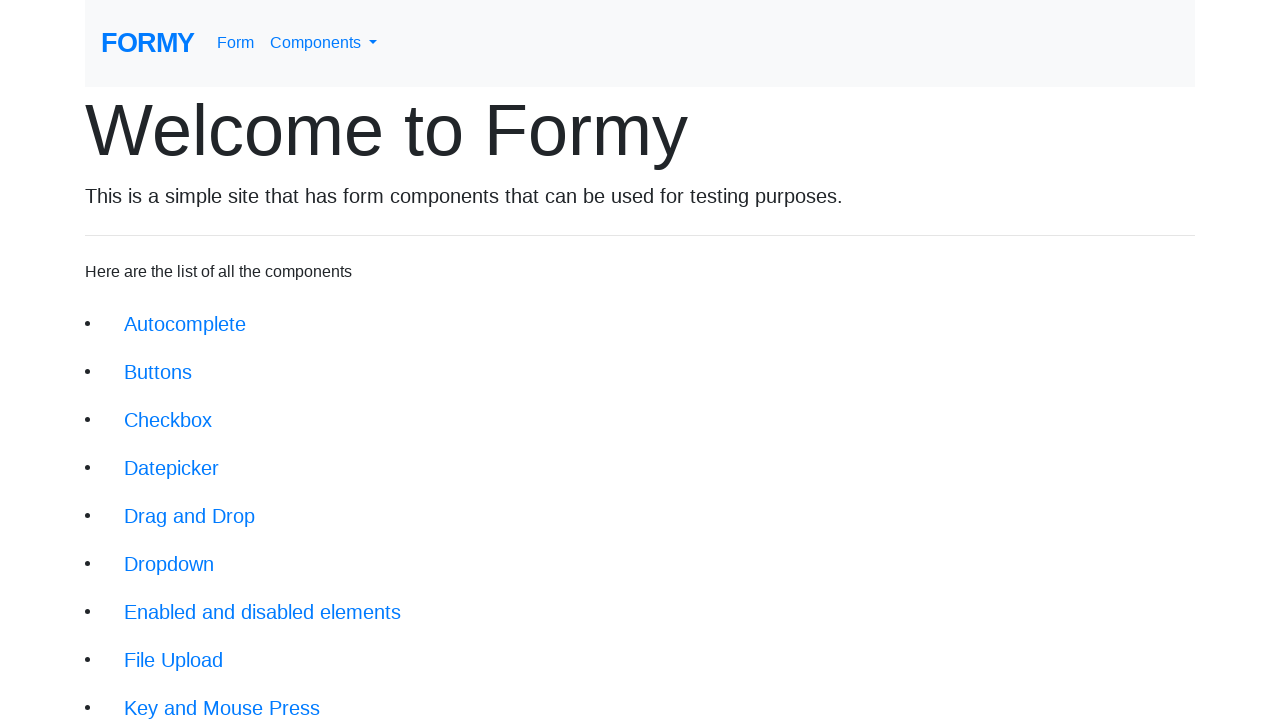

Clicked on the dropdown menu link at (324, 43) on xpath=//a[@id='navbarDropdownMenuLink']
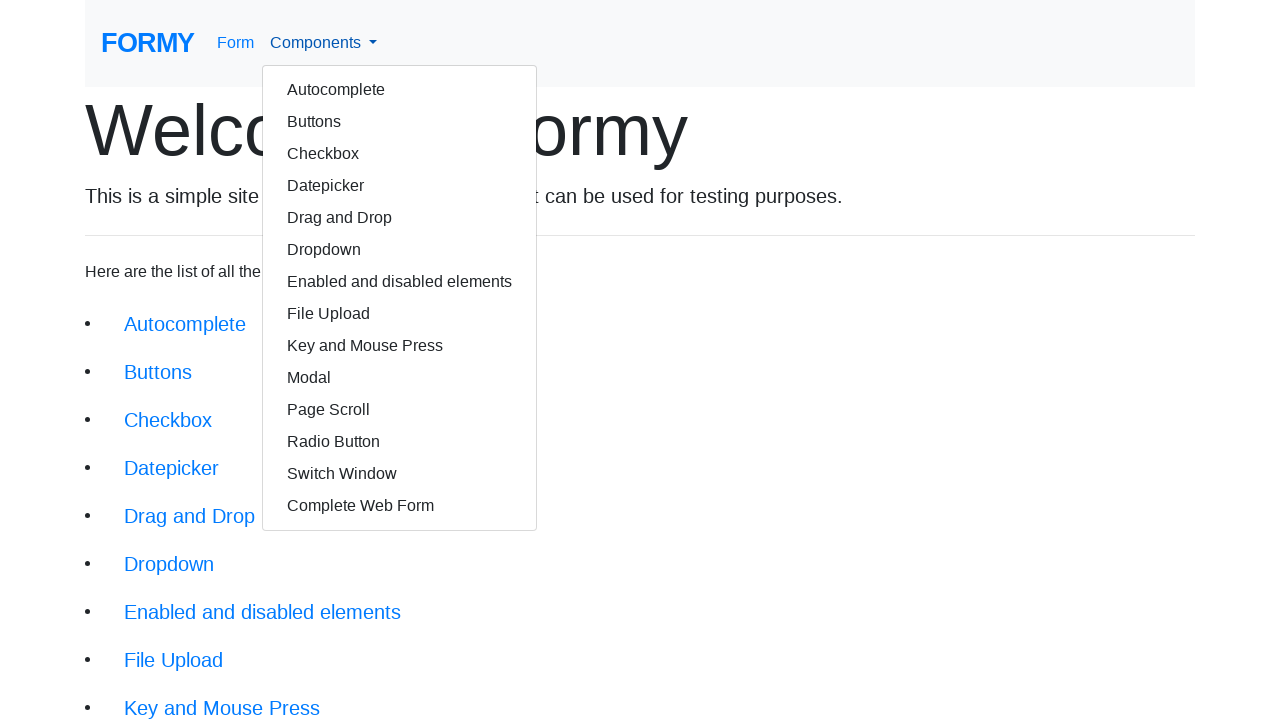

Waited for dropdown menu to appear with navigation links
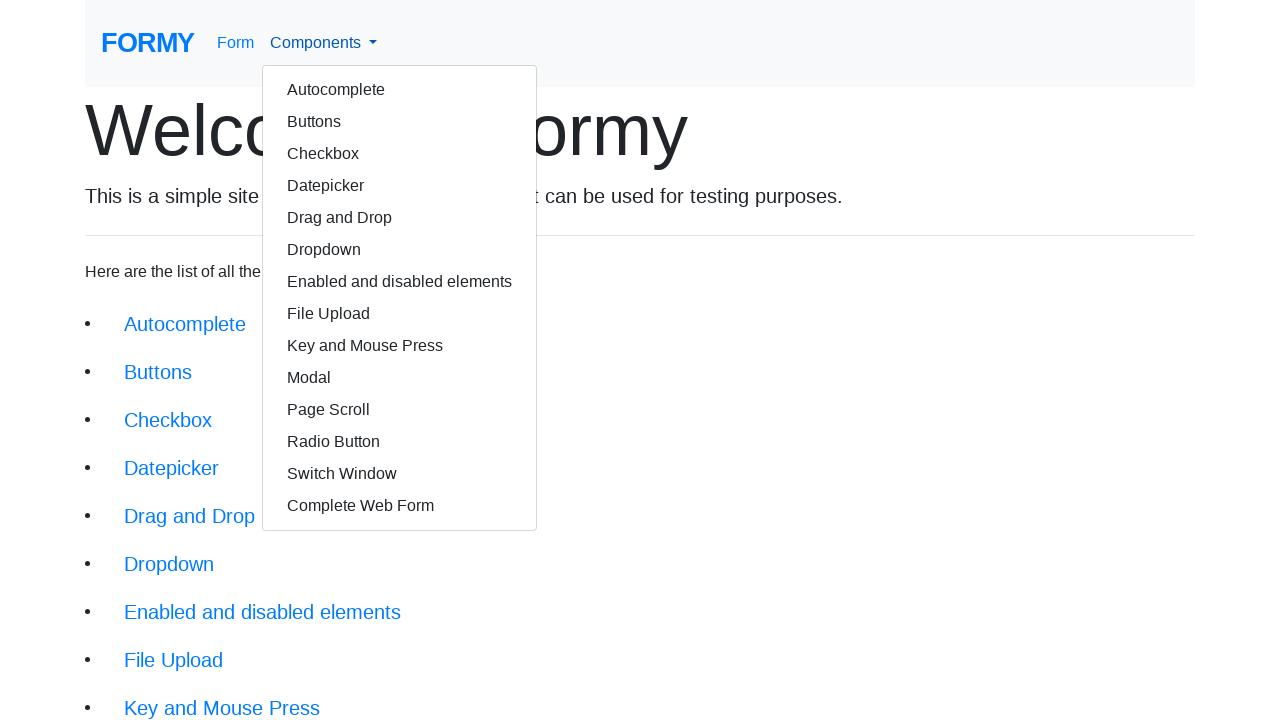

Located all dropdown menu navigation links
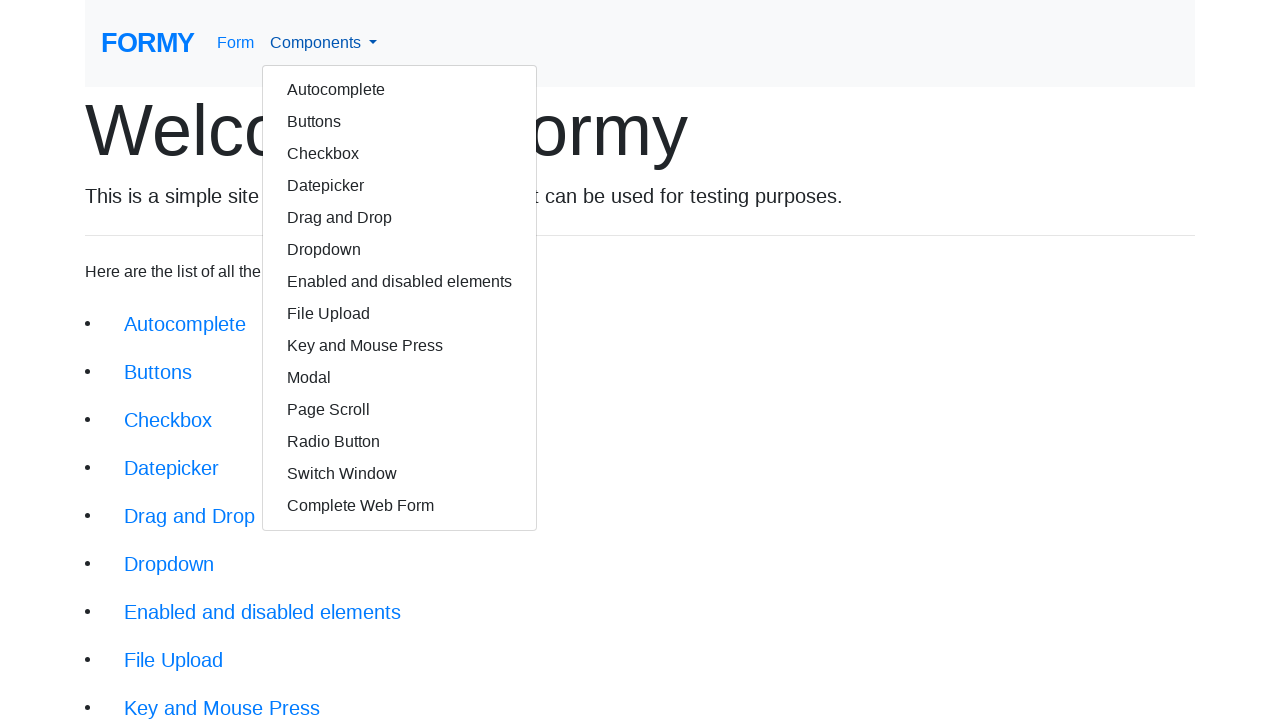

Counted 14 navigation links in dropdown menu
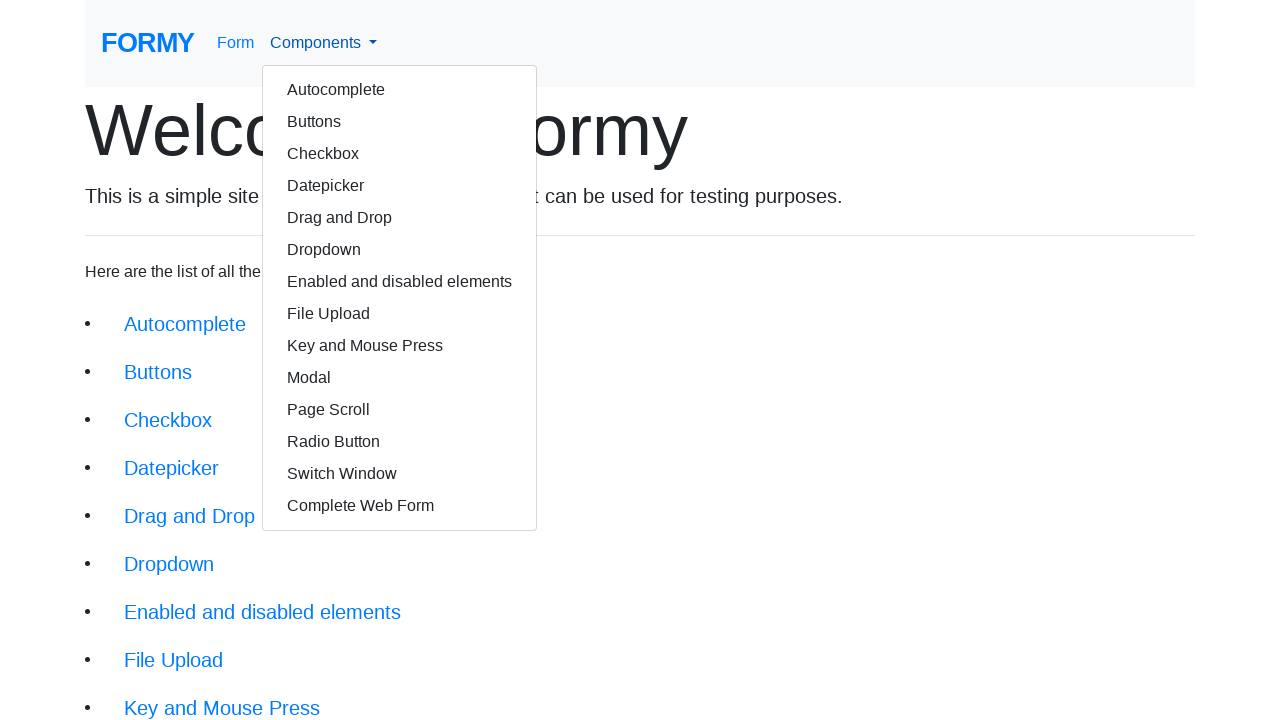

Verified that dropdown menu contains exactly 14 navigation links
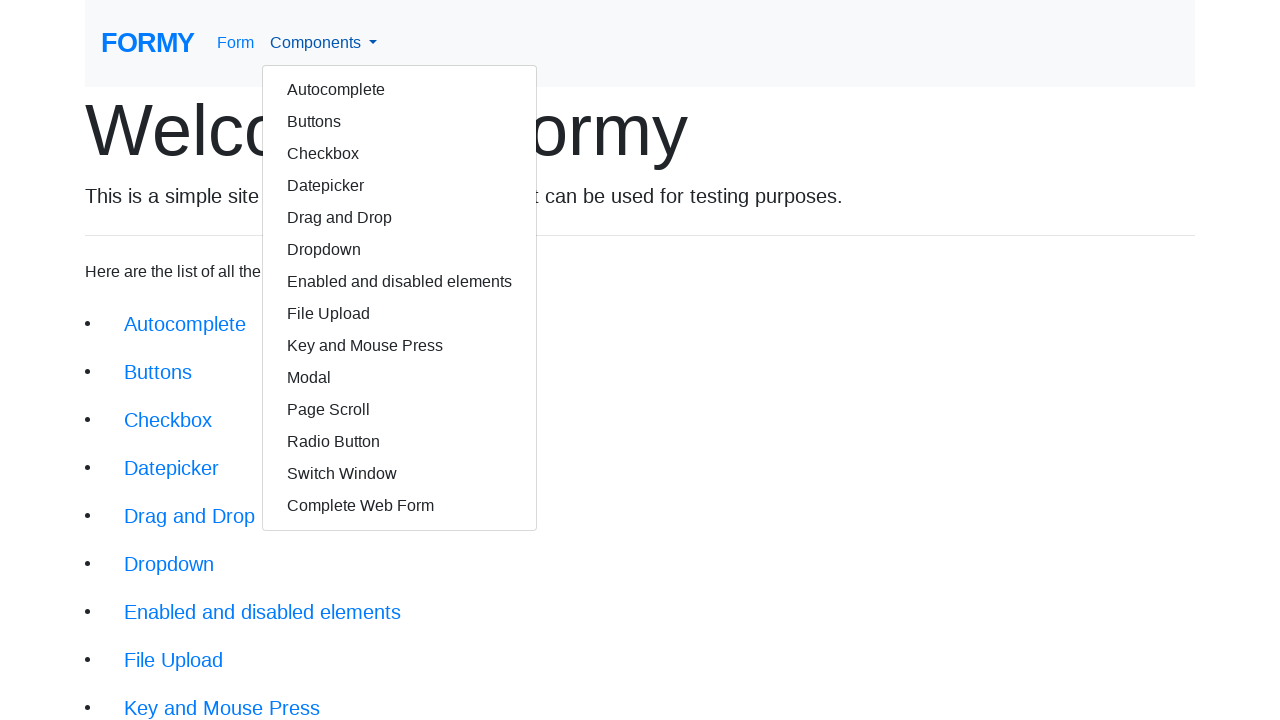

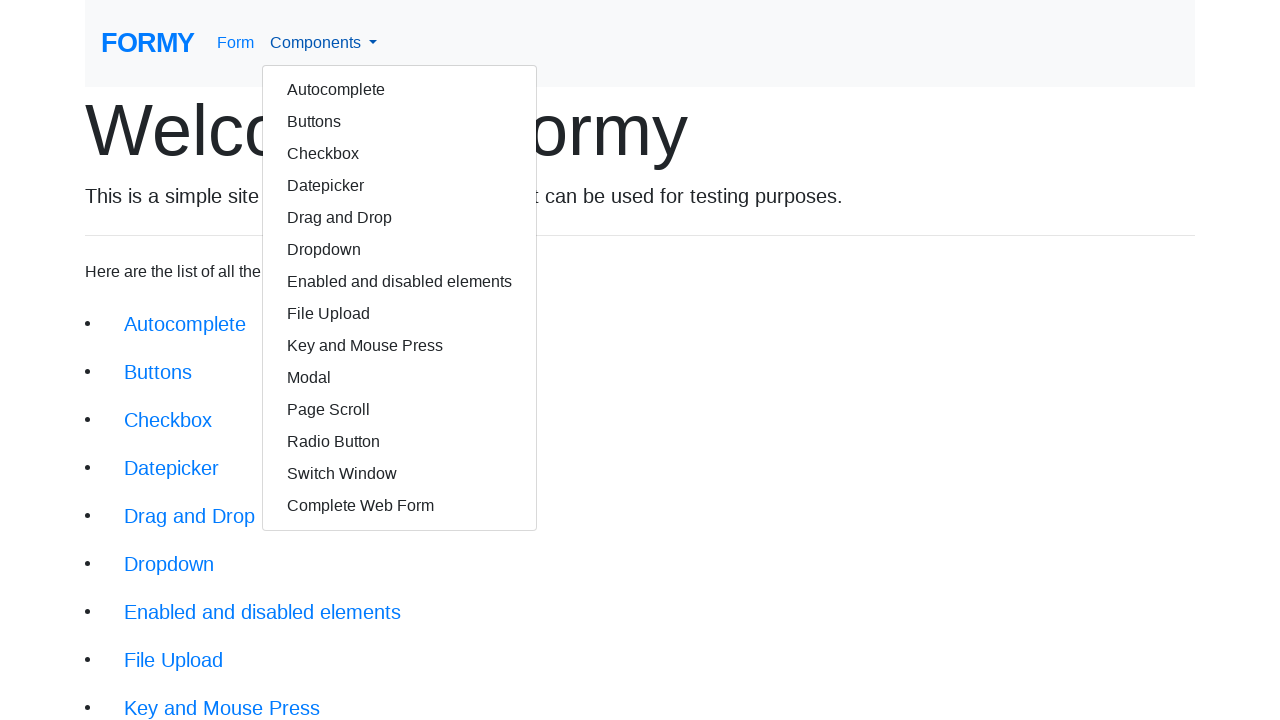